Tests a practice automation form by filling in personal details (name, email, phone, address), selecting gender and days of the week, choosing options from dropdown menus, entering a date, handling an alert dialog, and clicking a new tab button.

Starting URL: https://testautomationpractice.blogspot.com/

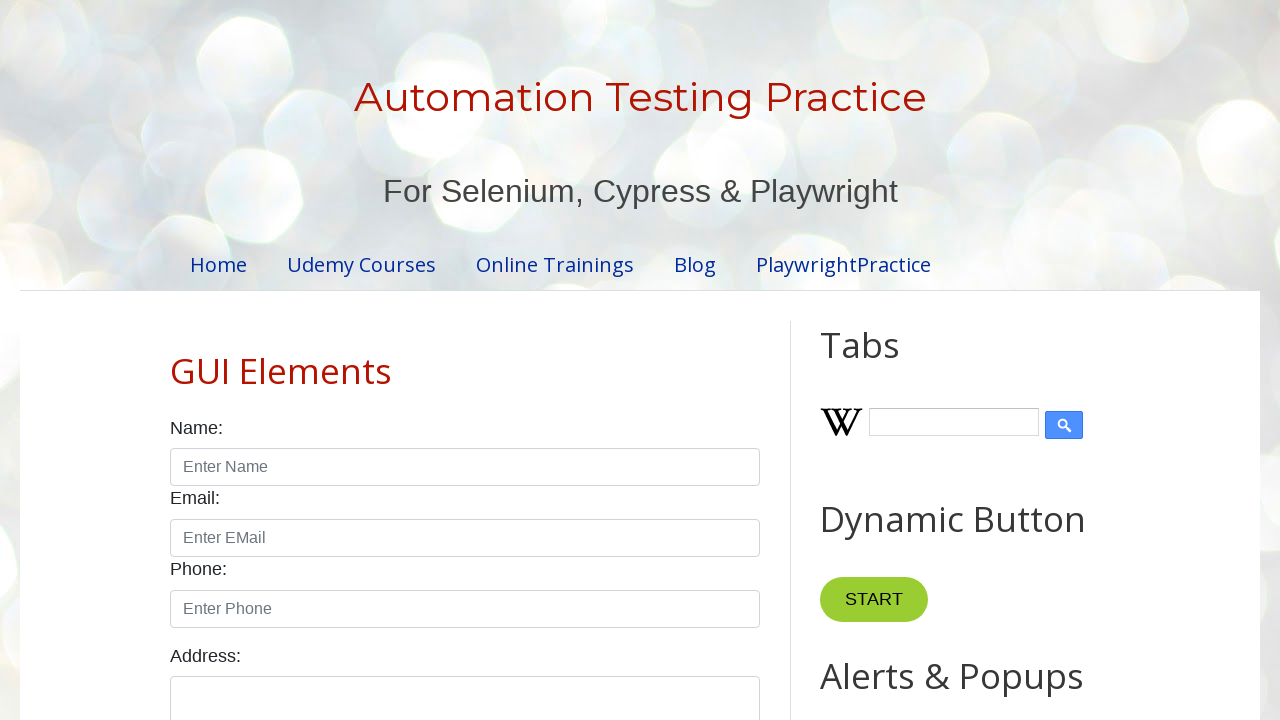

Filled name field with 'akansha' on input[placeholder='Enter Name']
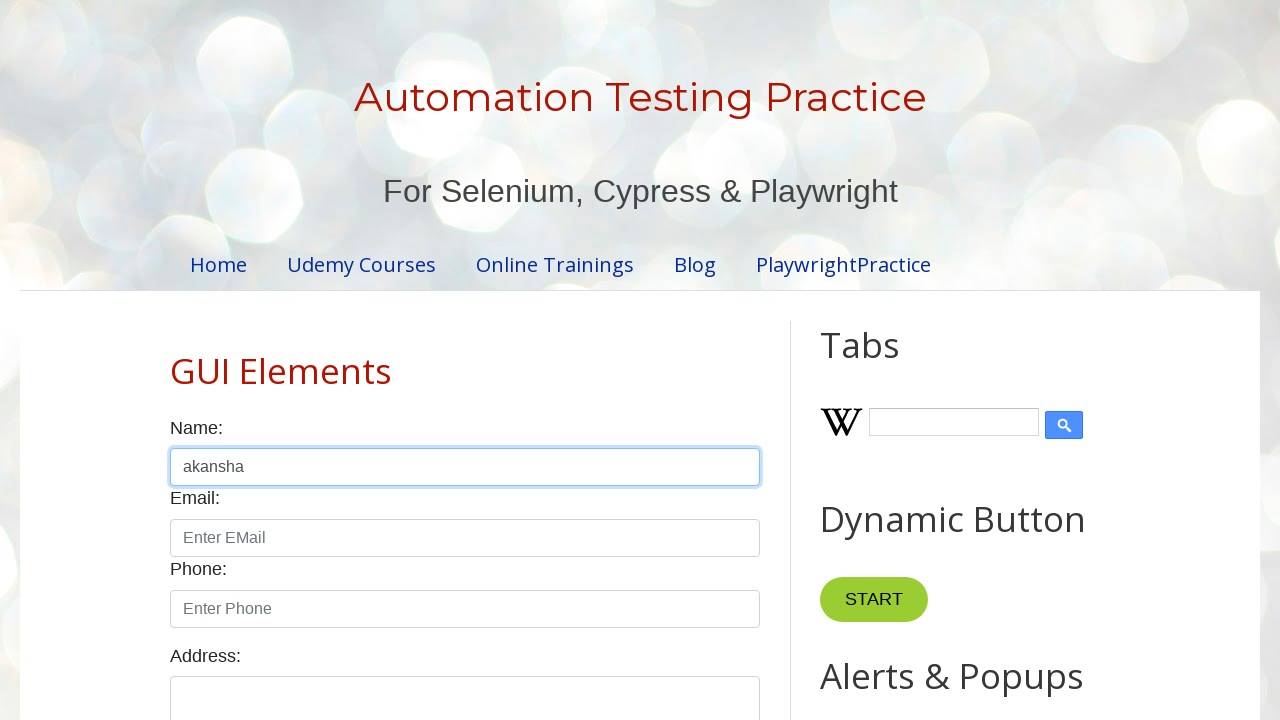

Filled email field with 'akansha@gmail.com' on input[placeholder='Enter EMail']
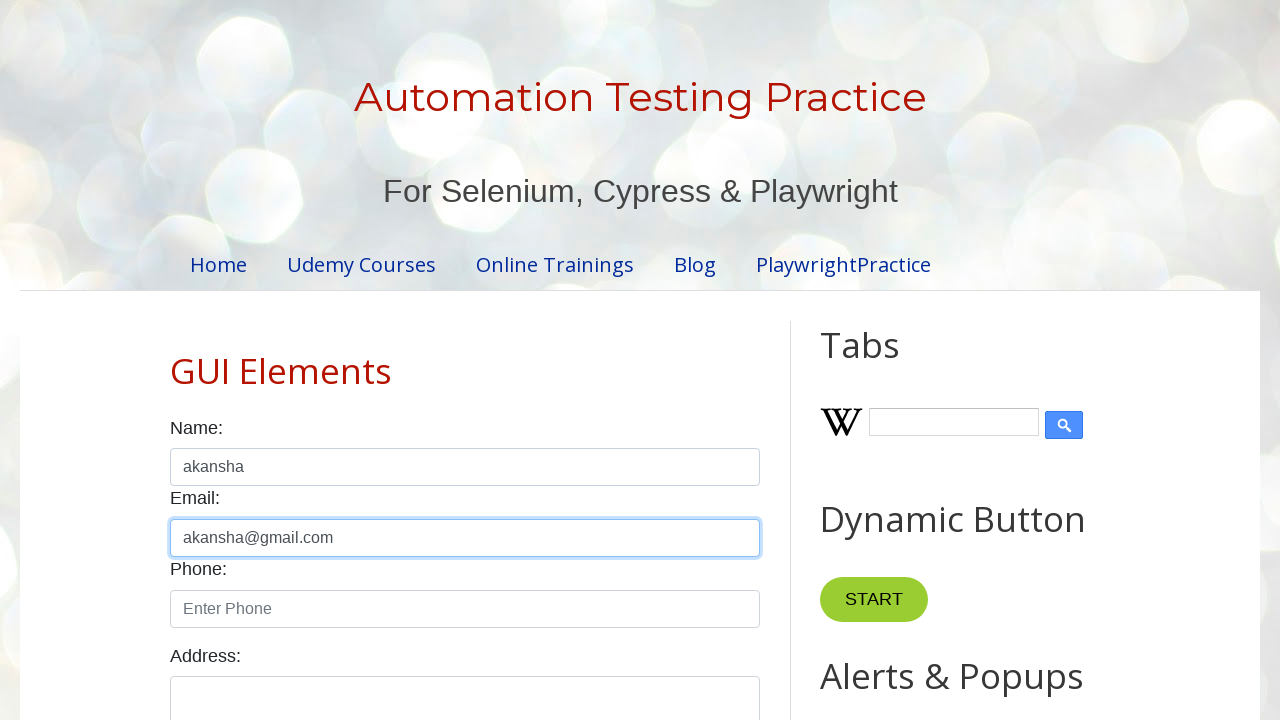

Filled phone field with '8839566567' on input[placeholder='Enter Phone']
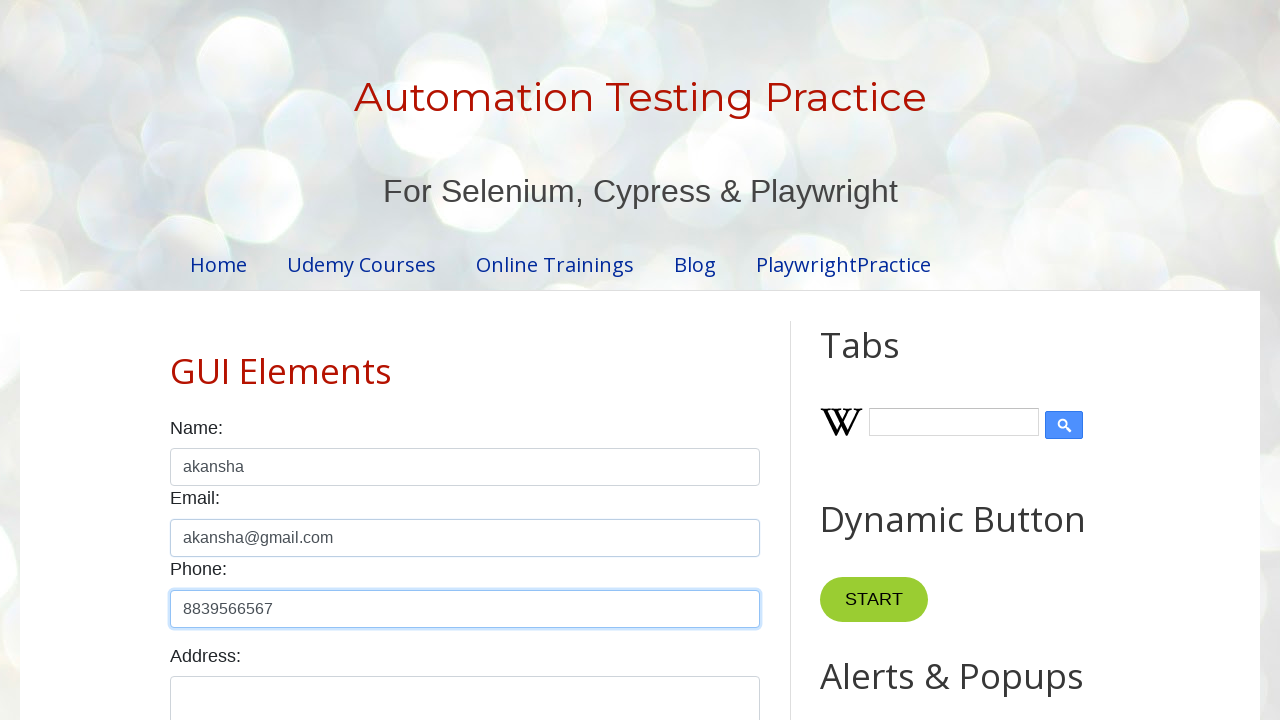

Filled address field with 'indore' on textarea#textarea
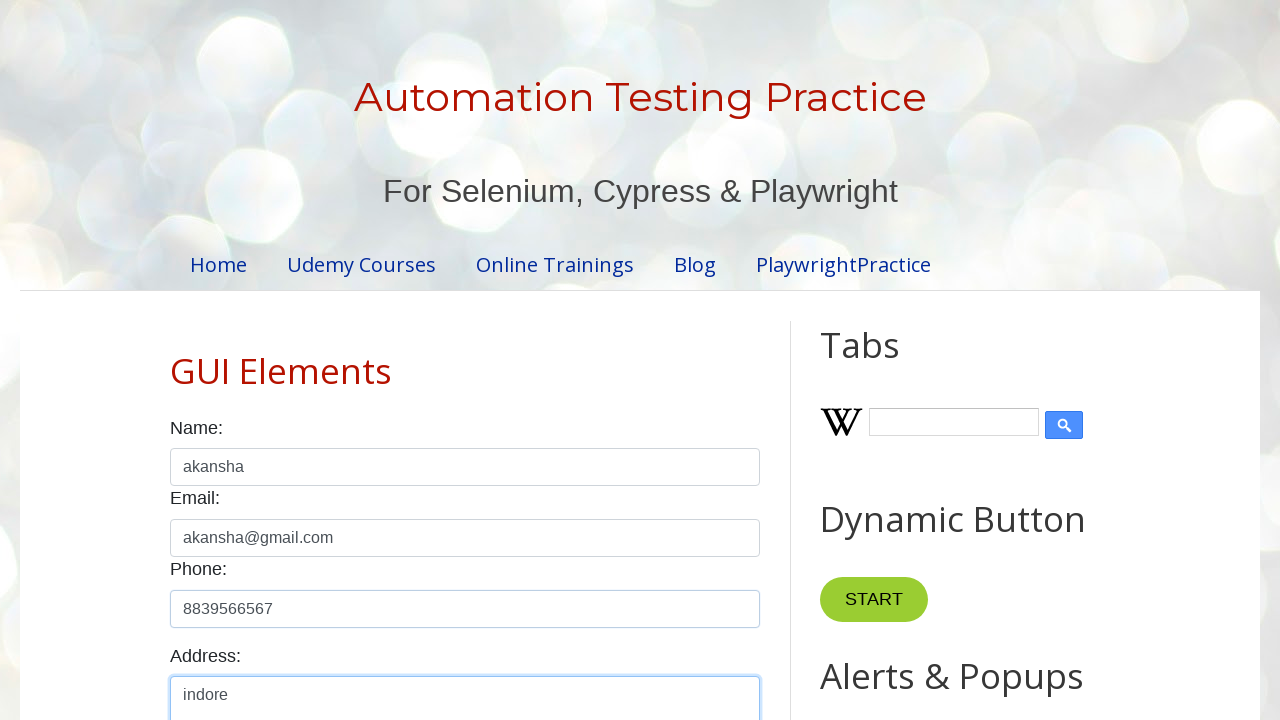

Selected male gender radio button at (176, 360) on input#male
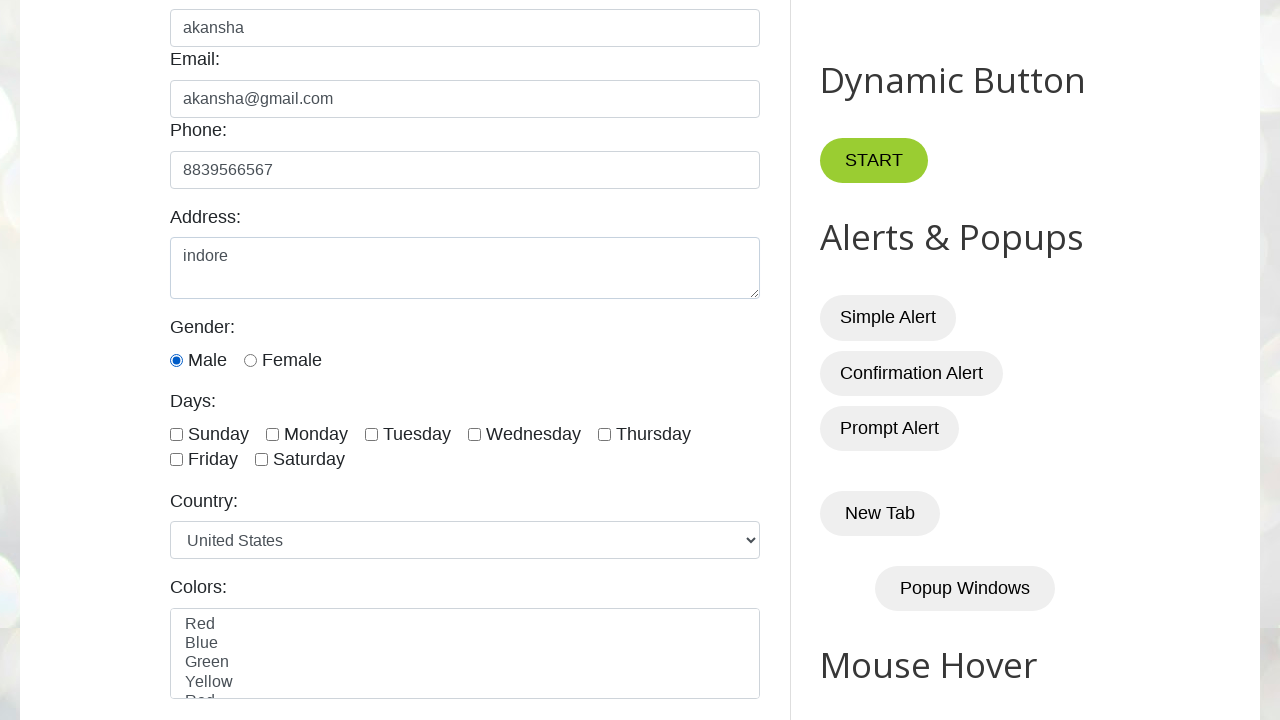

Selected female gender radio button at (250, 360) on input#female
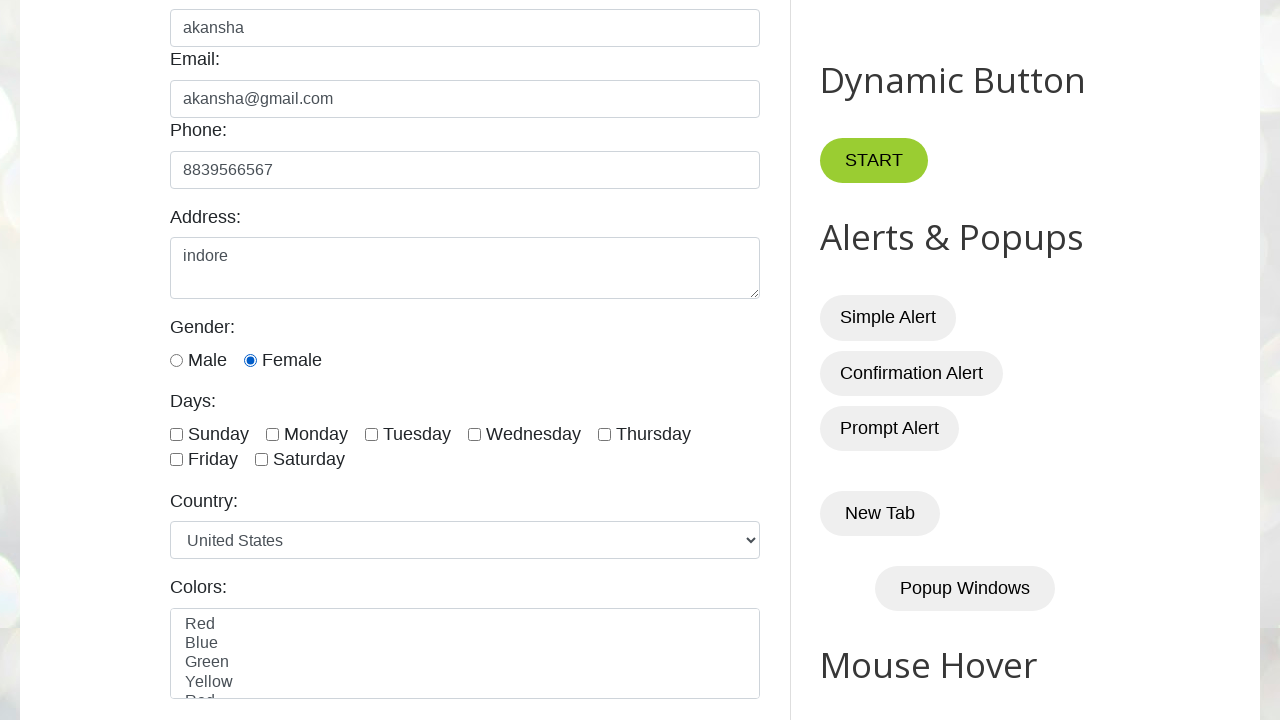

Selected Sunday checkbox at (176, 434) on input#sunday
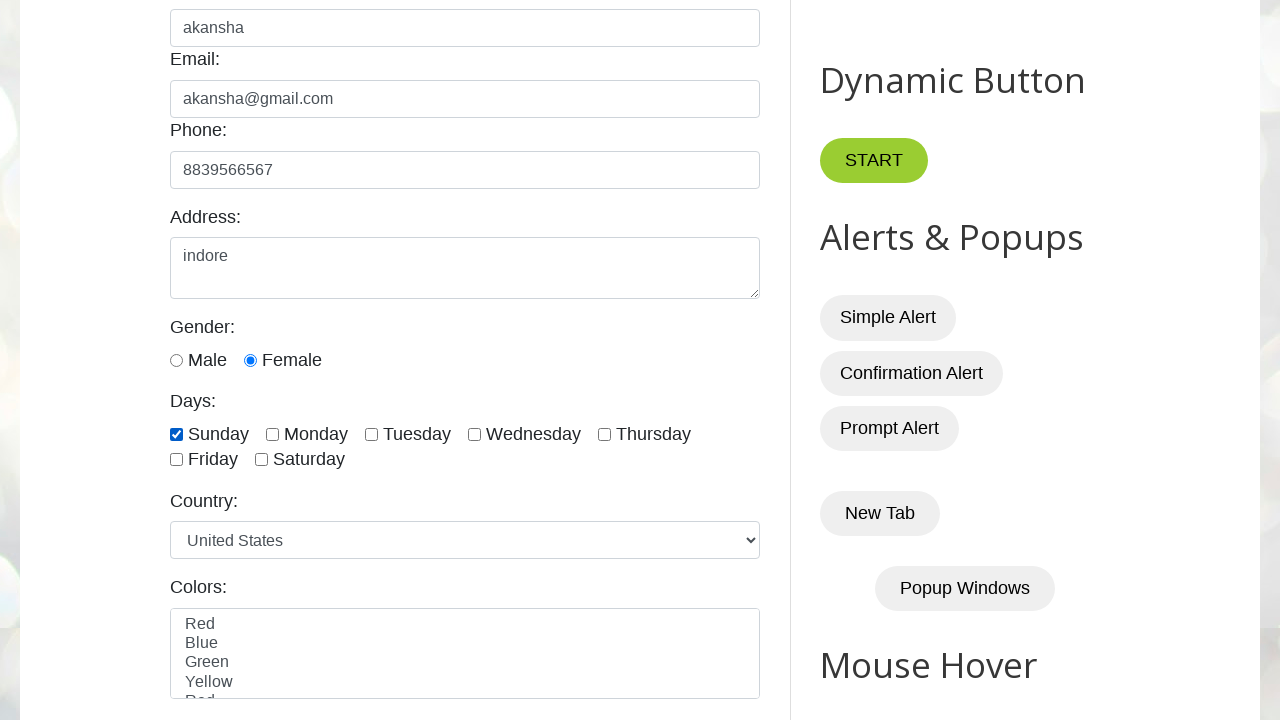

Selected Monday checkbox at (272, 434) on input#monday
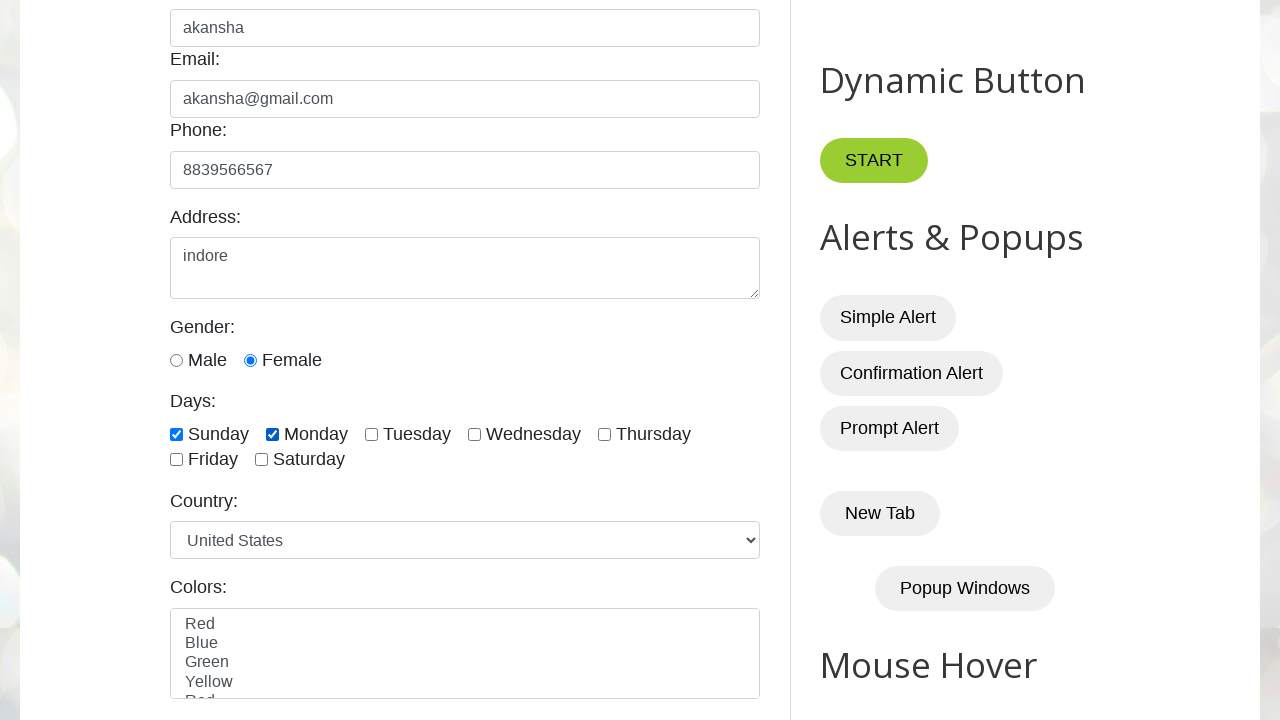

Selected Tuesday checkbox at (372, 434) on input#tuesday
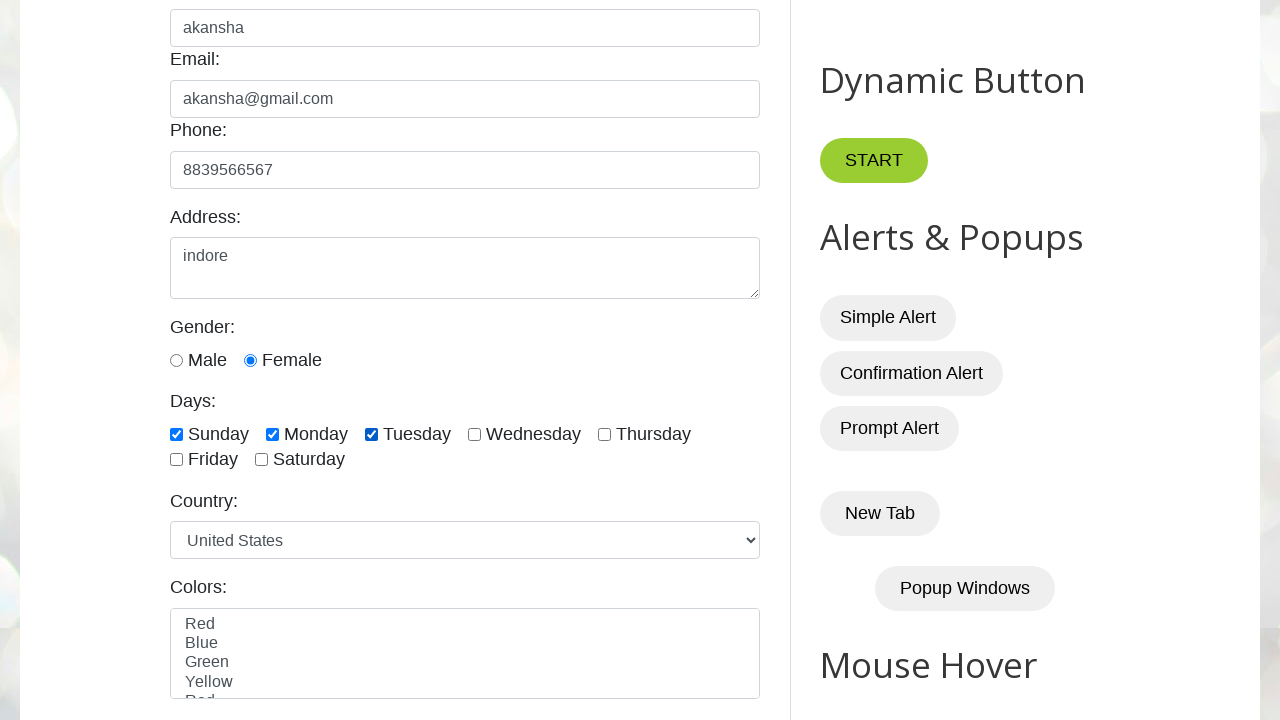

Selected Wednesday checkbox at (474, 434) on input#wednesday
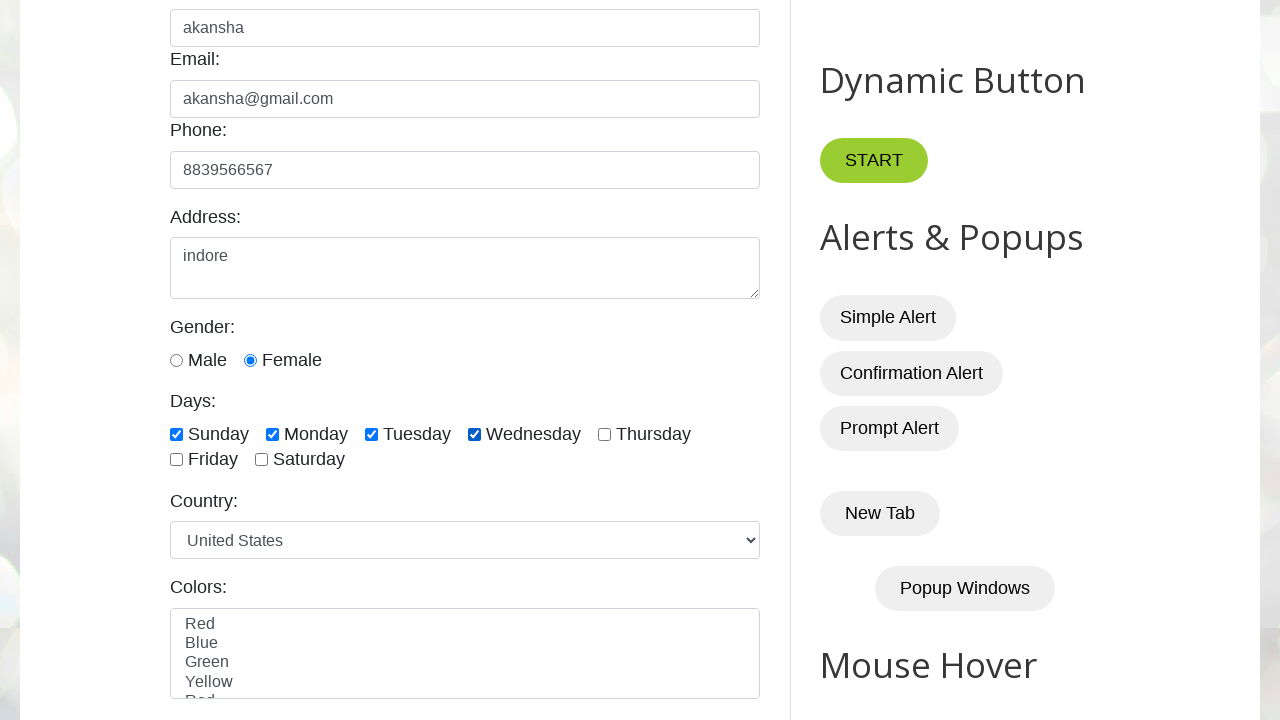

Selected Thursday checkbox at (604, 434) on input#thursday
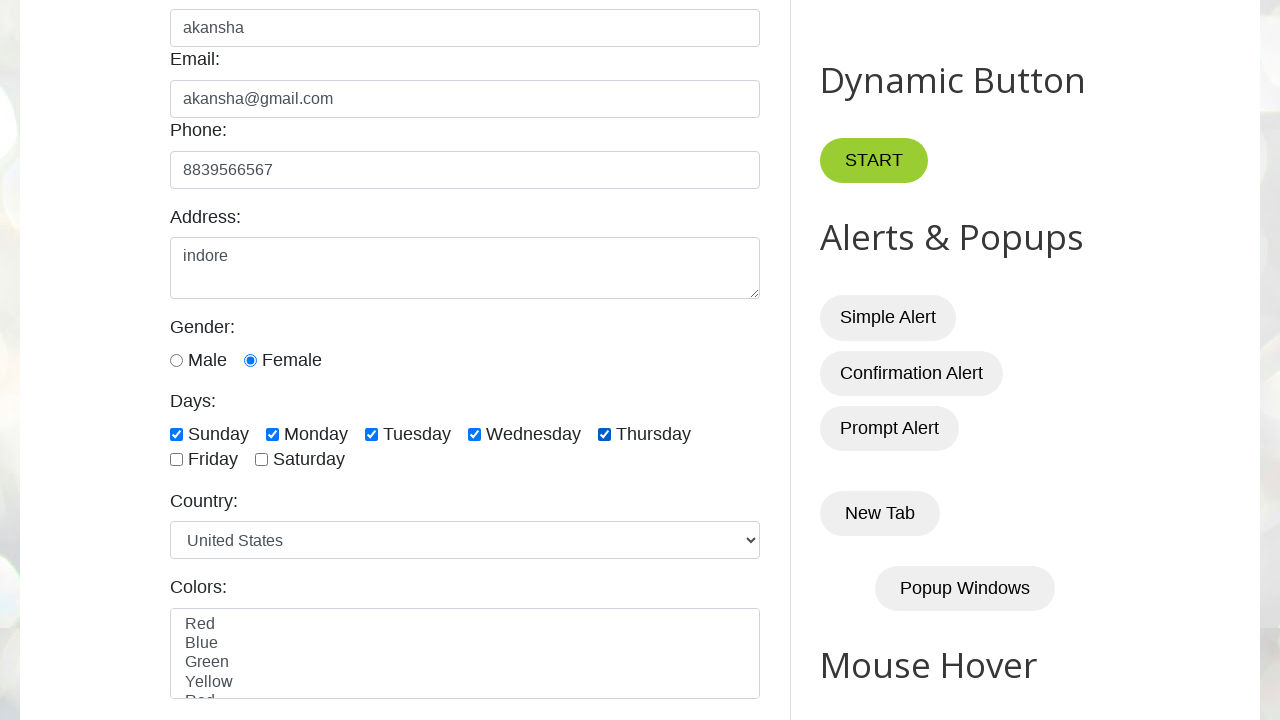

Selected Friday checkbox at (176, 460) on input#friday
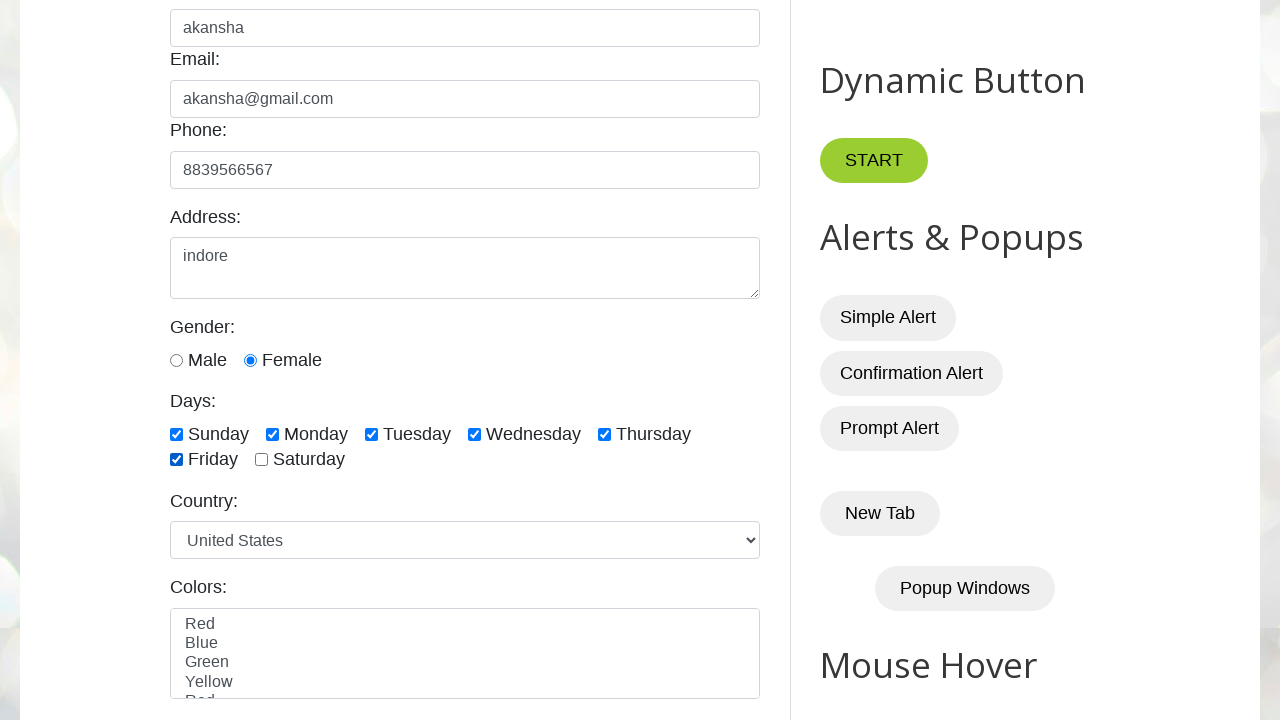

Selected Saturday checkbox at (262, 460) on input#saturday
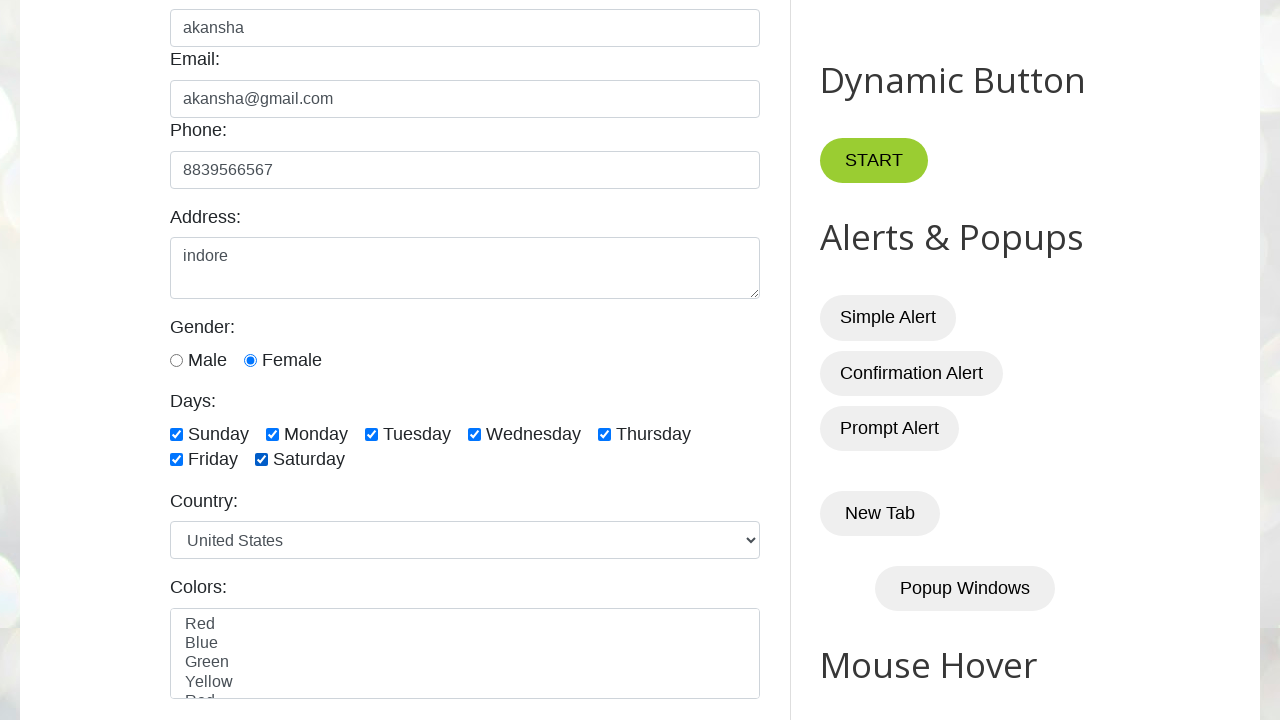

Selected 'Canada' from country dropdown on select#country
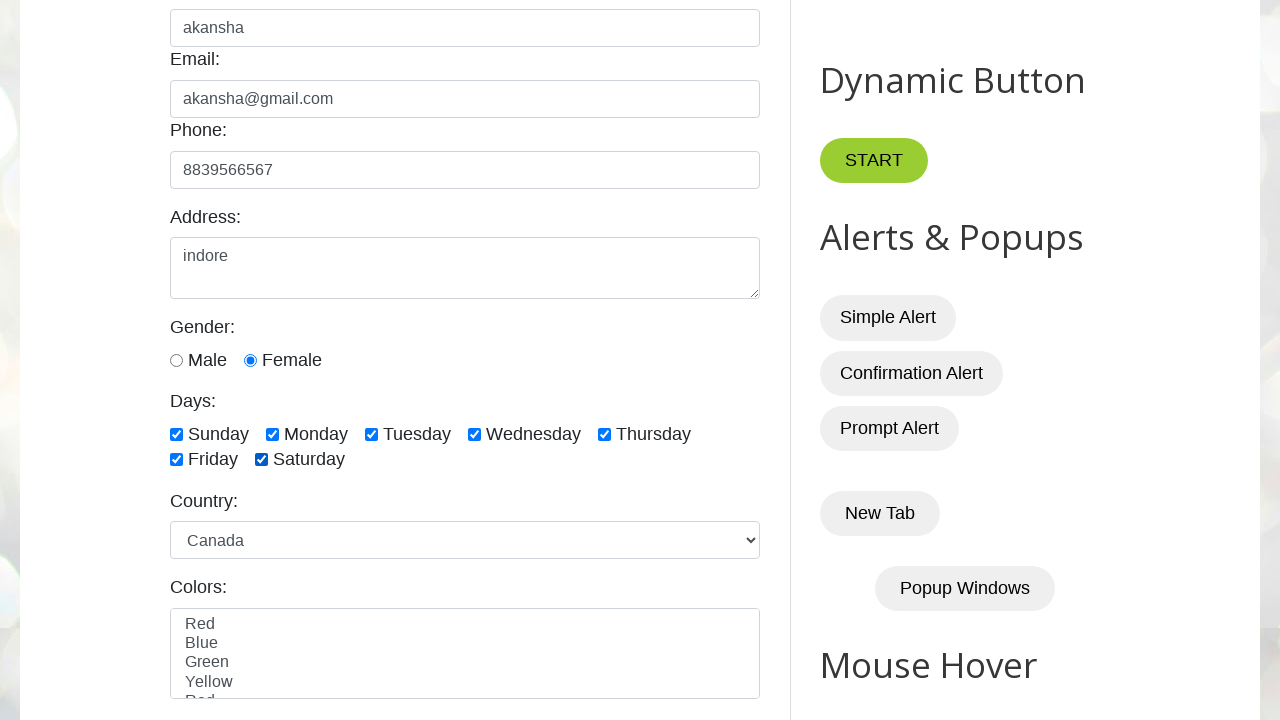

Selected 'Yellow' from colors dropdown on select#colors
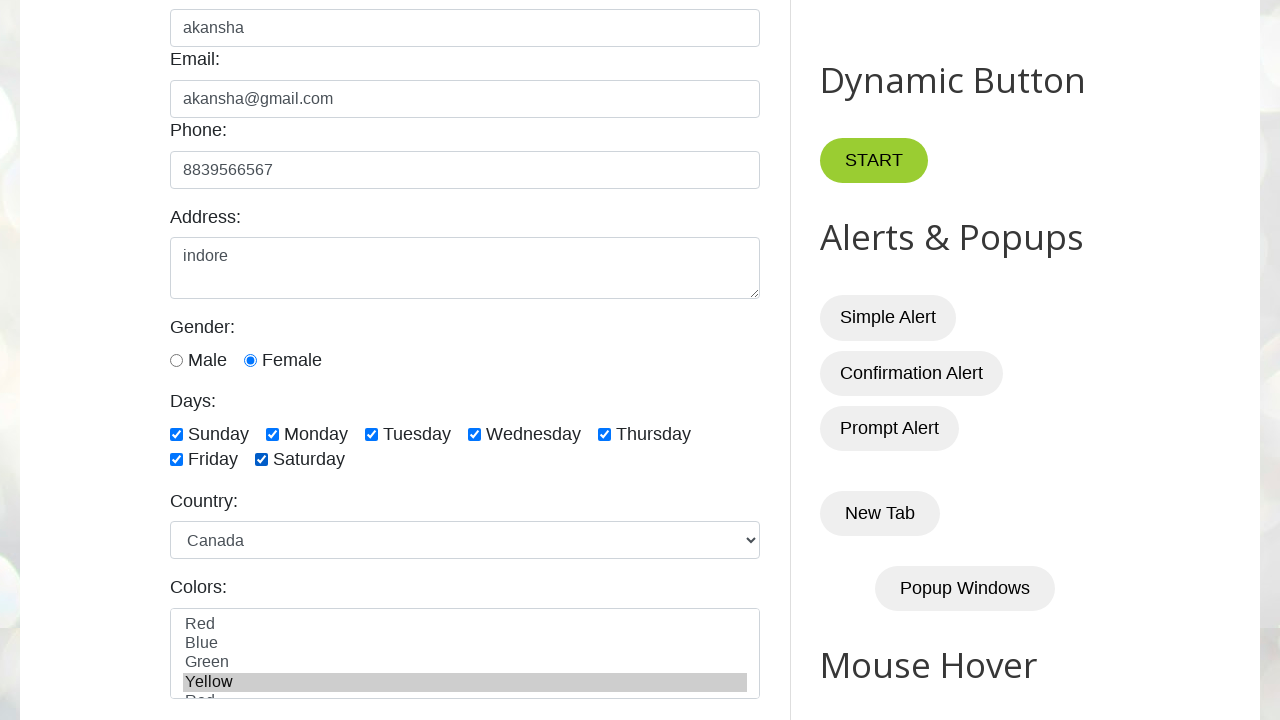

Selected 'Cheetah' from animals dropdown on select#animals
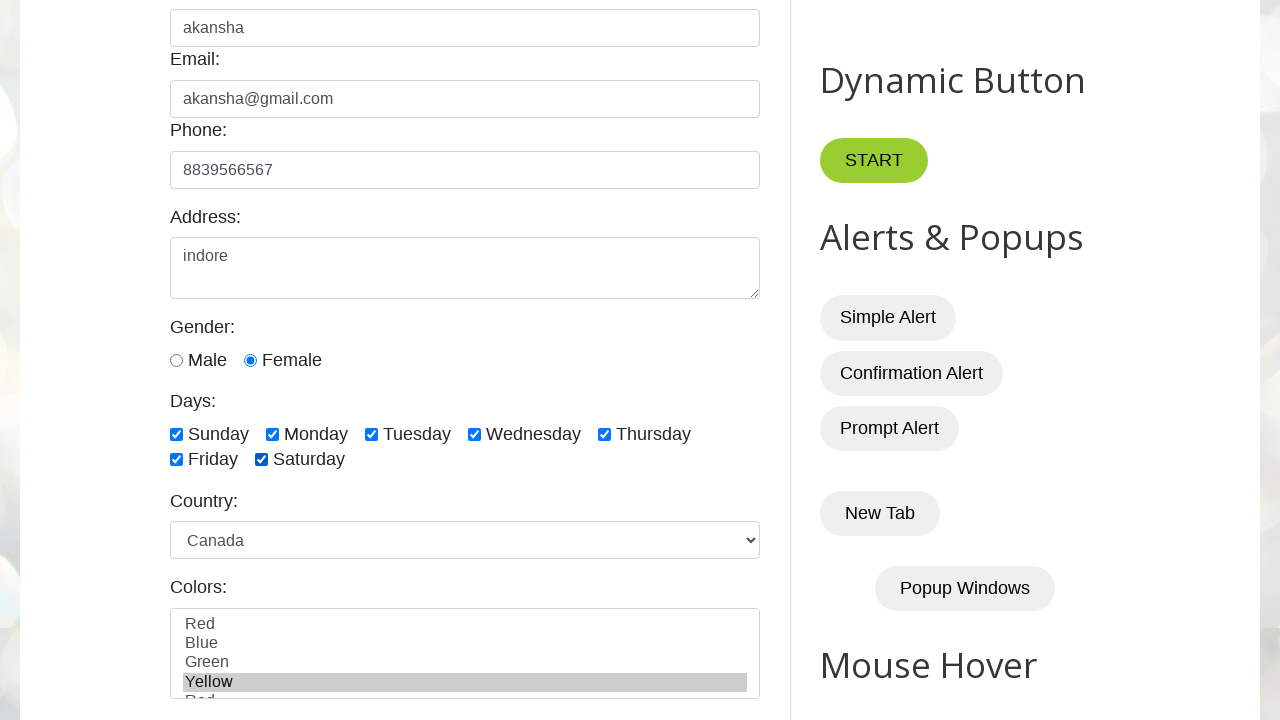

Entered date '07/19/2025' in datepicker field on input#datepicker
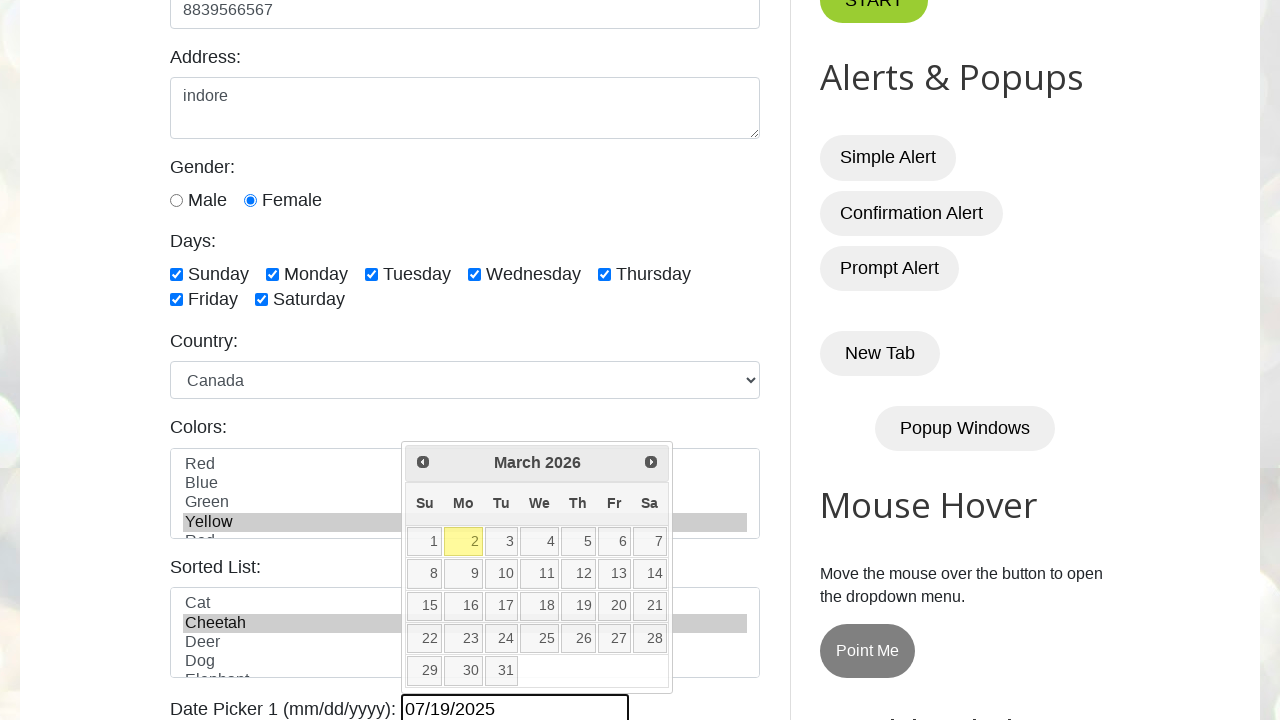

Set up dialog handler to dismiss alerts
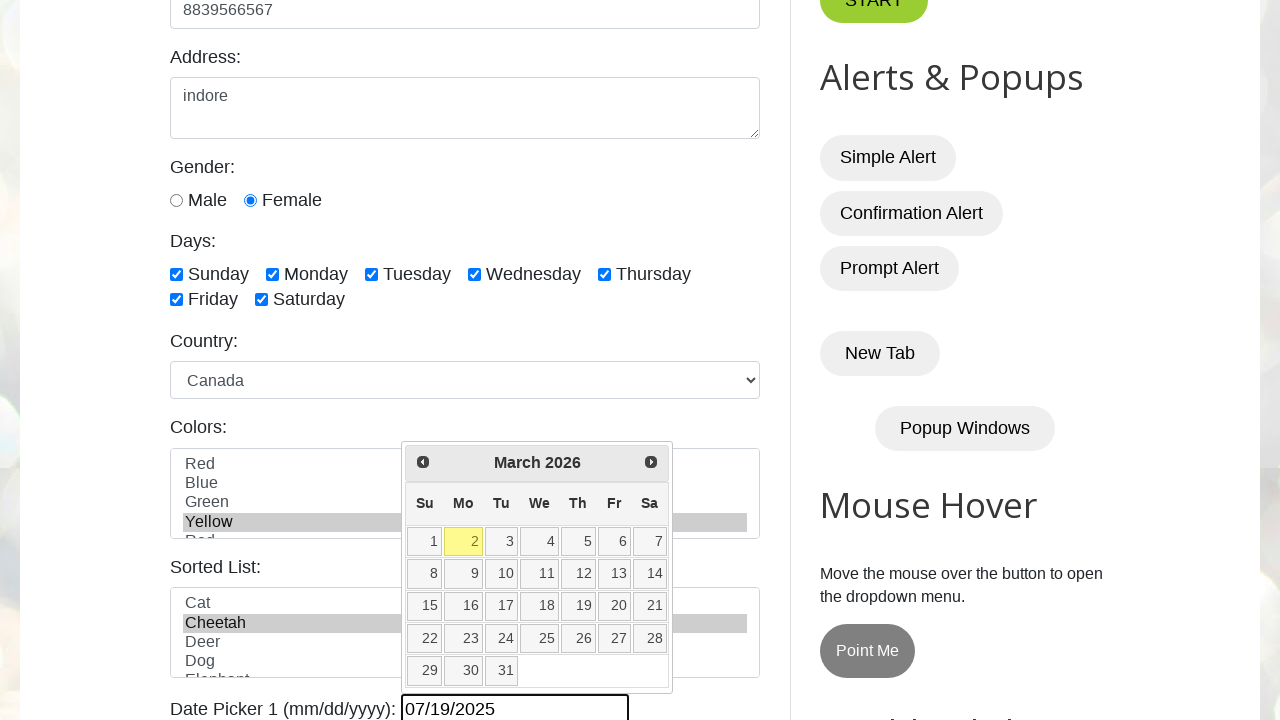

Clicked confirm button and dismissed alert dialog at (912, 213) on button#confirmBtn
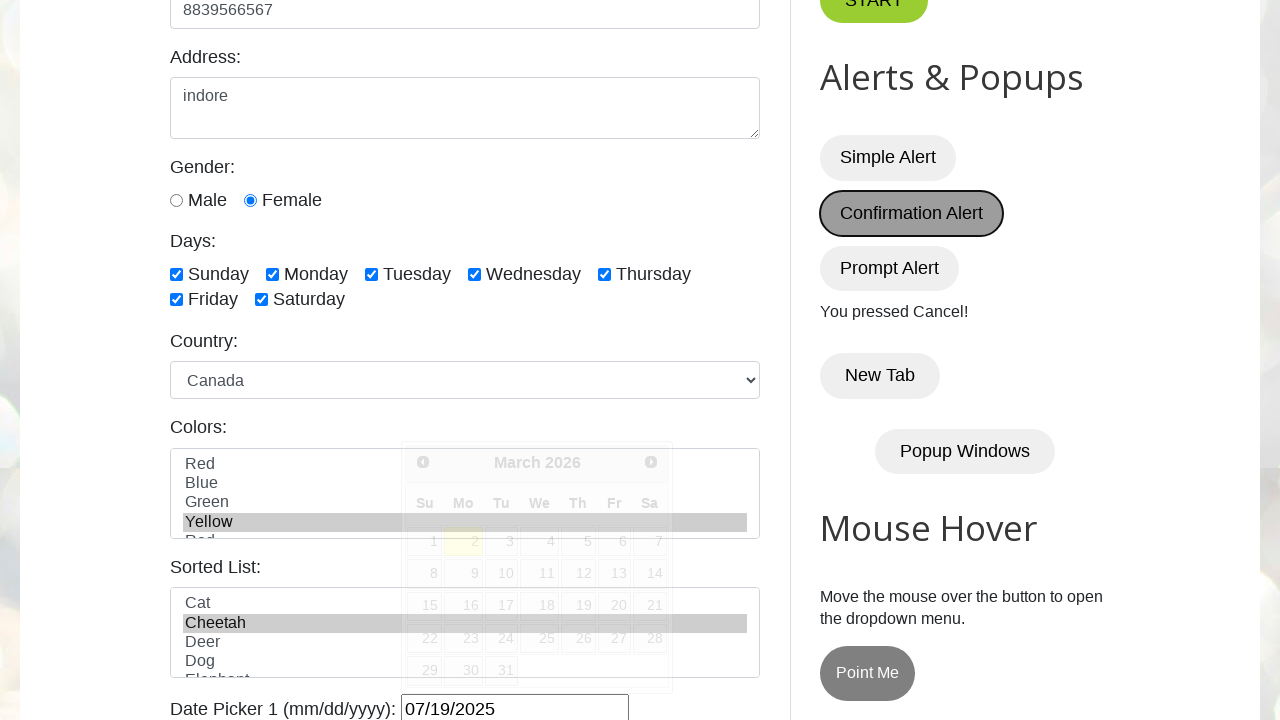

Clicked 'New Tab' button at (880, 376) on button:has-text('New Tab')
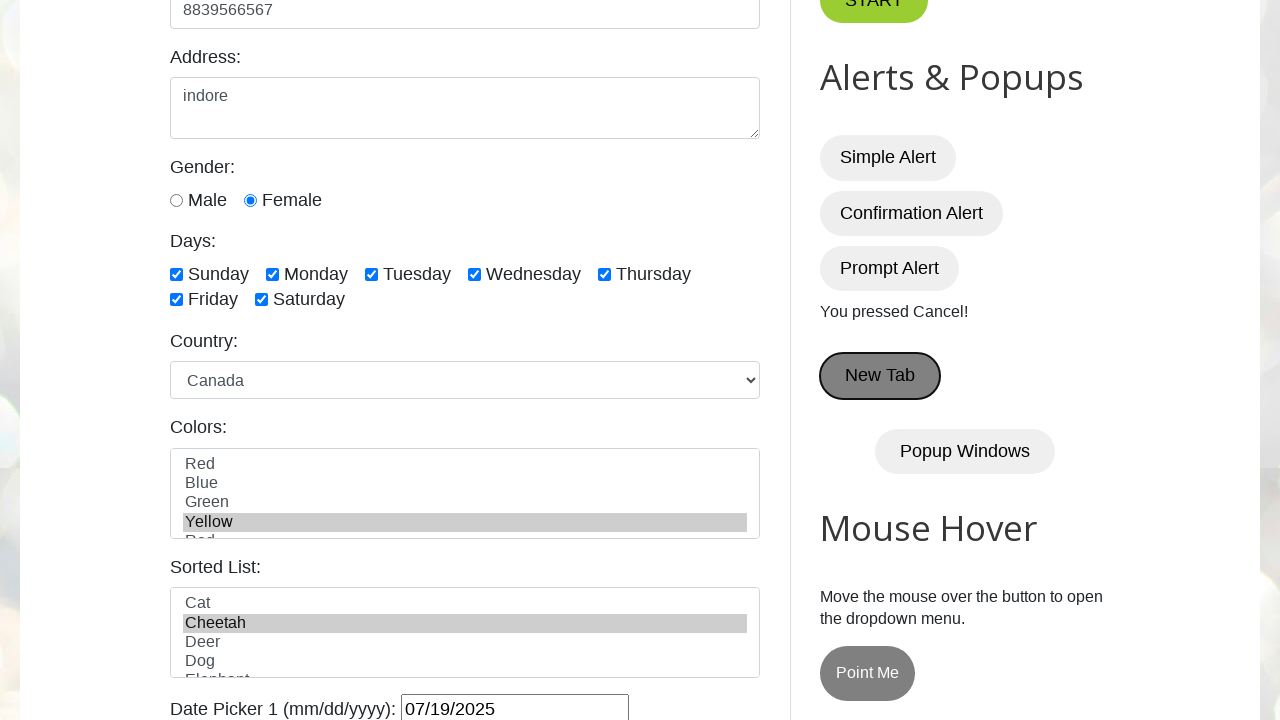

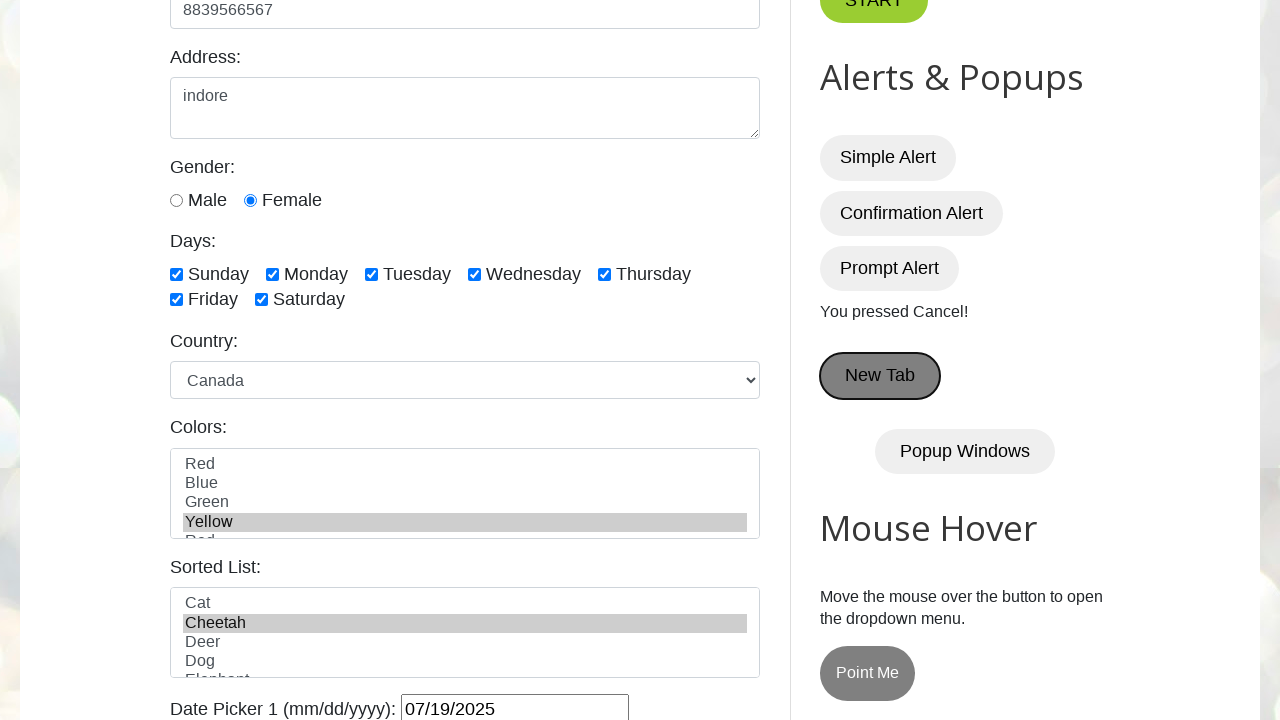